Navigates to hepsiburada.com and verifies that the page title, URL, and page source all contain "hepsiburada"

Starting URL: https://www.hepsiburada.com/

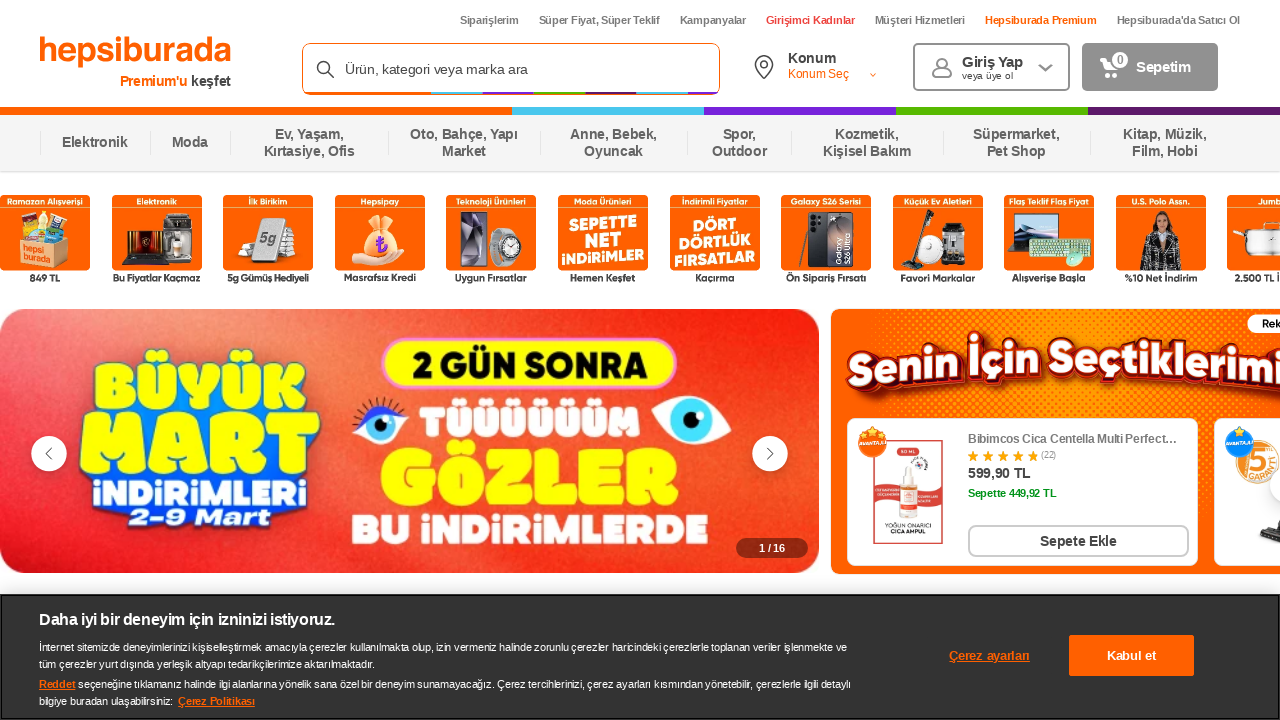

Waited for page to load (domcontentloaded state)
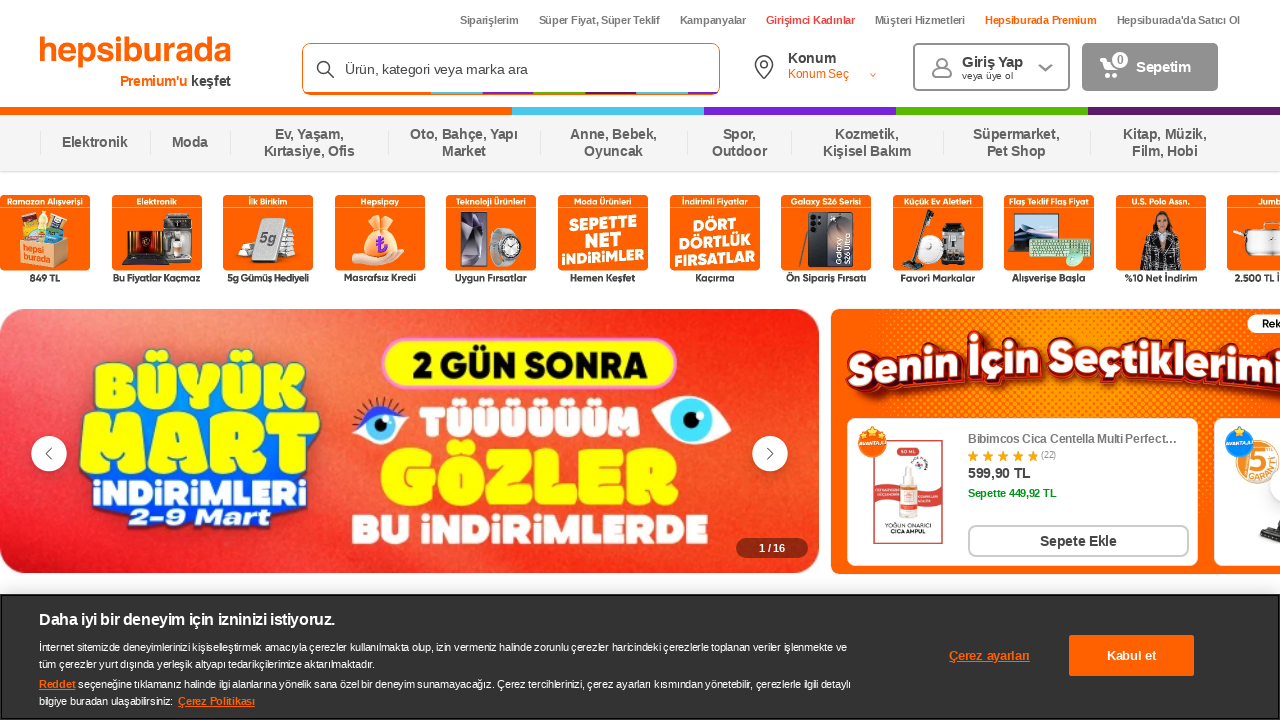

Retrieved page title
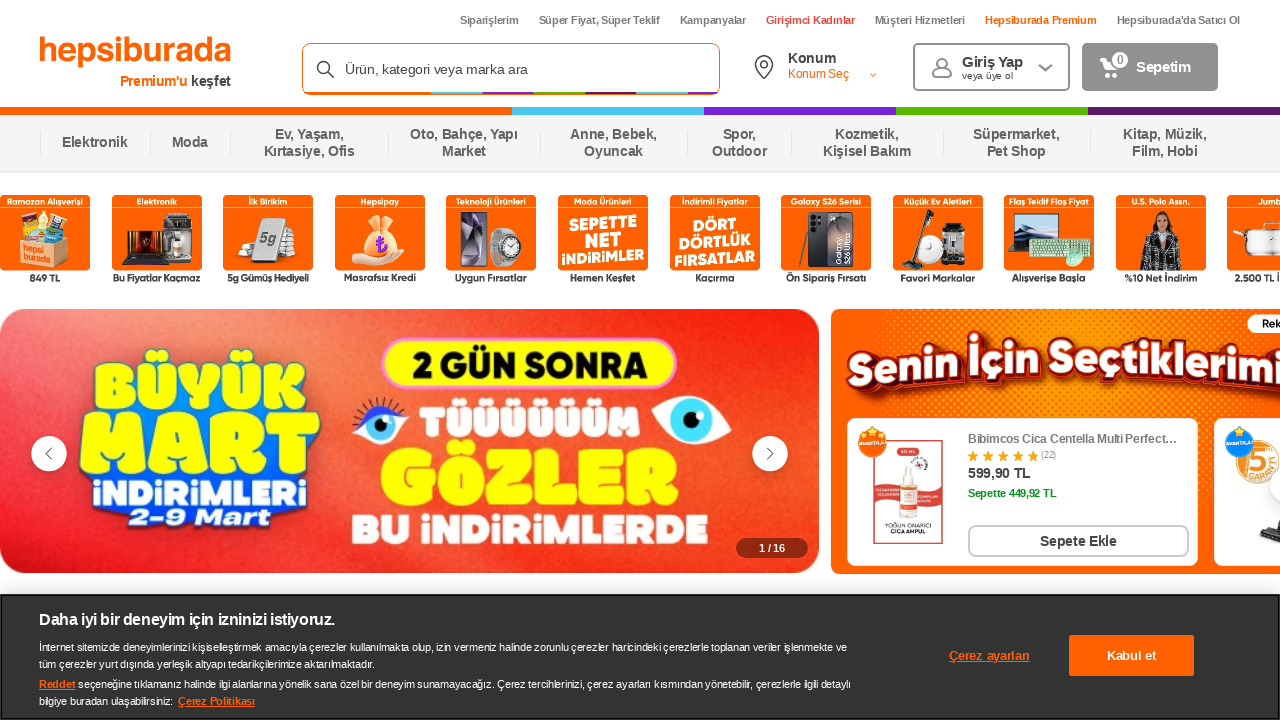

Retrieved current page URL
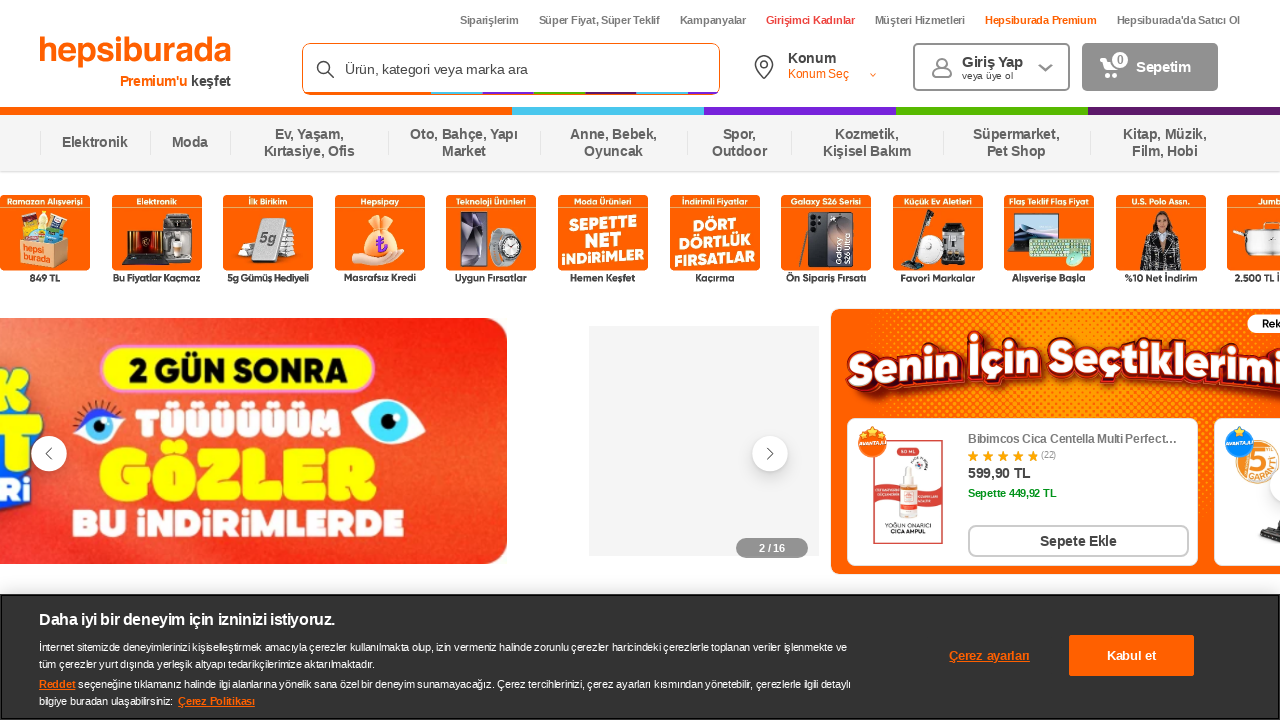

Retrieved page source content
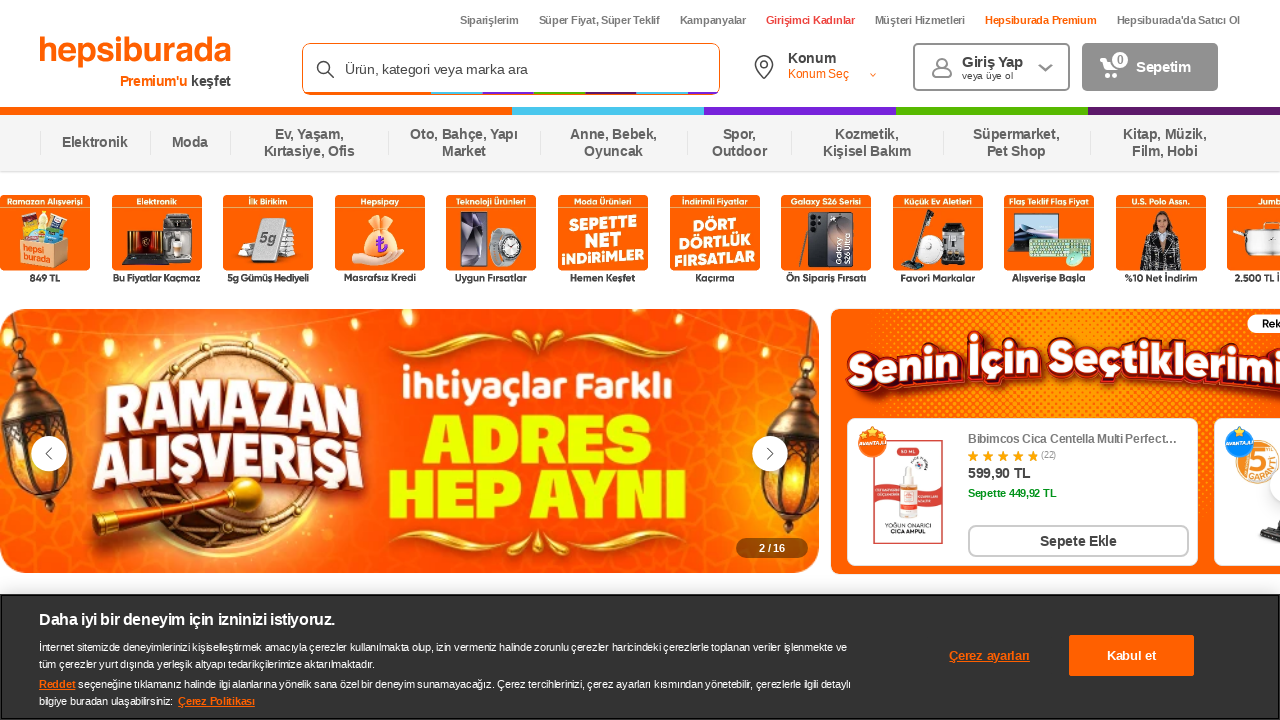

Verified that page title contains 'hepsiburada'
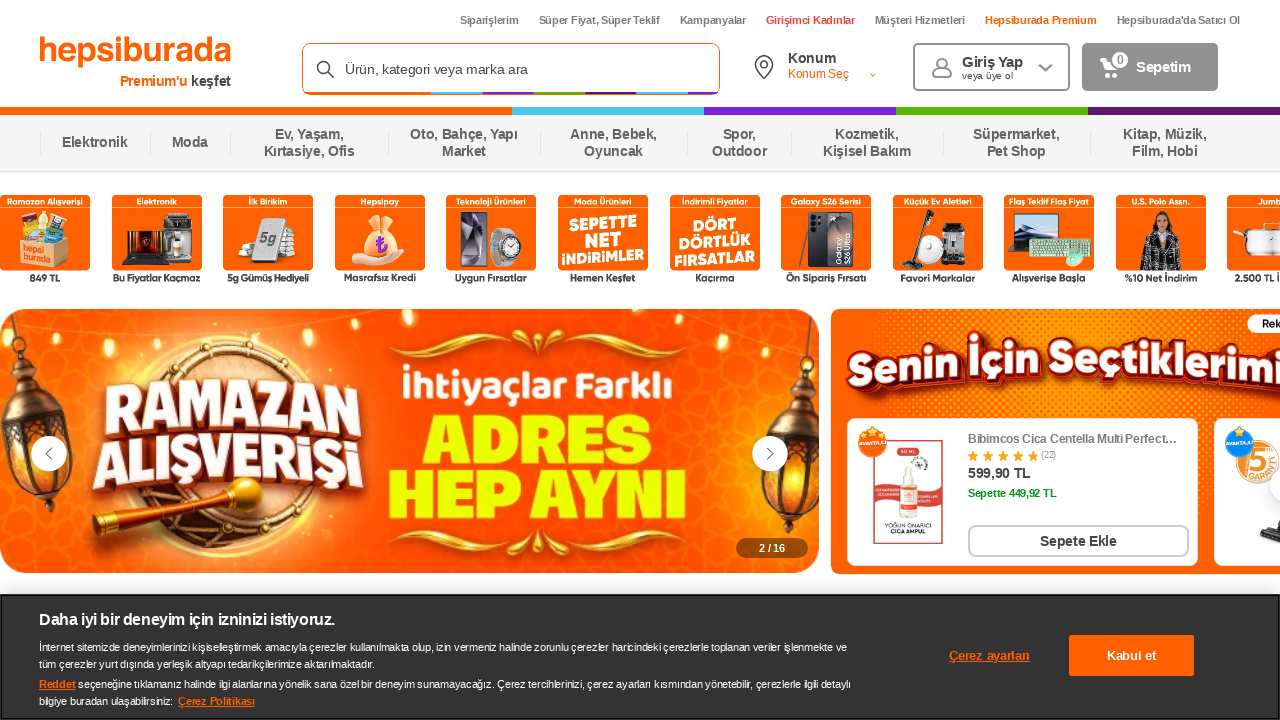

Verified that page URL contains 'hepsiburada'
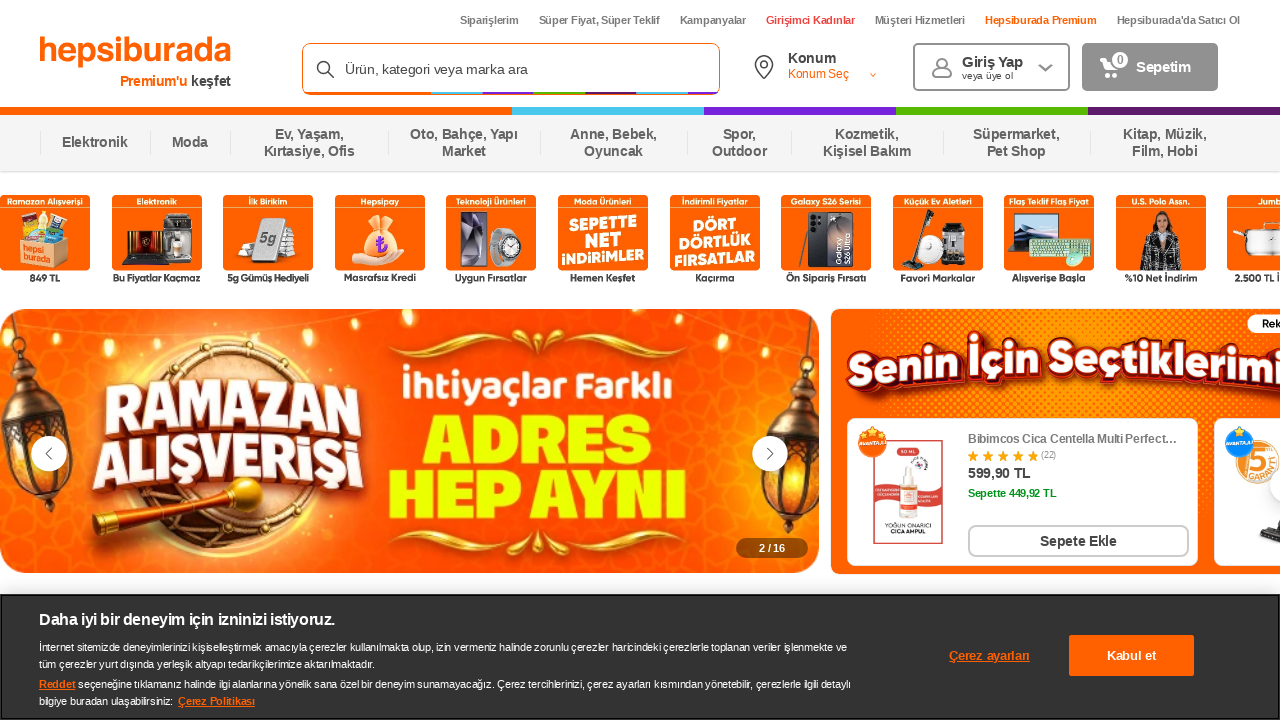

Verified that page source contains 'hepsiburada'
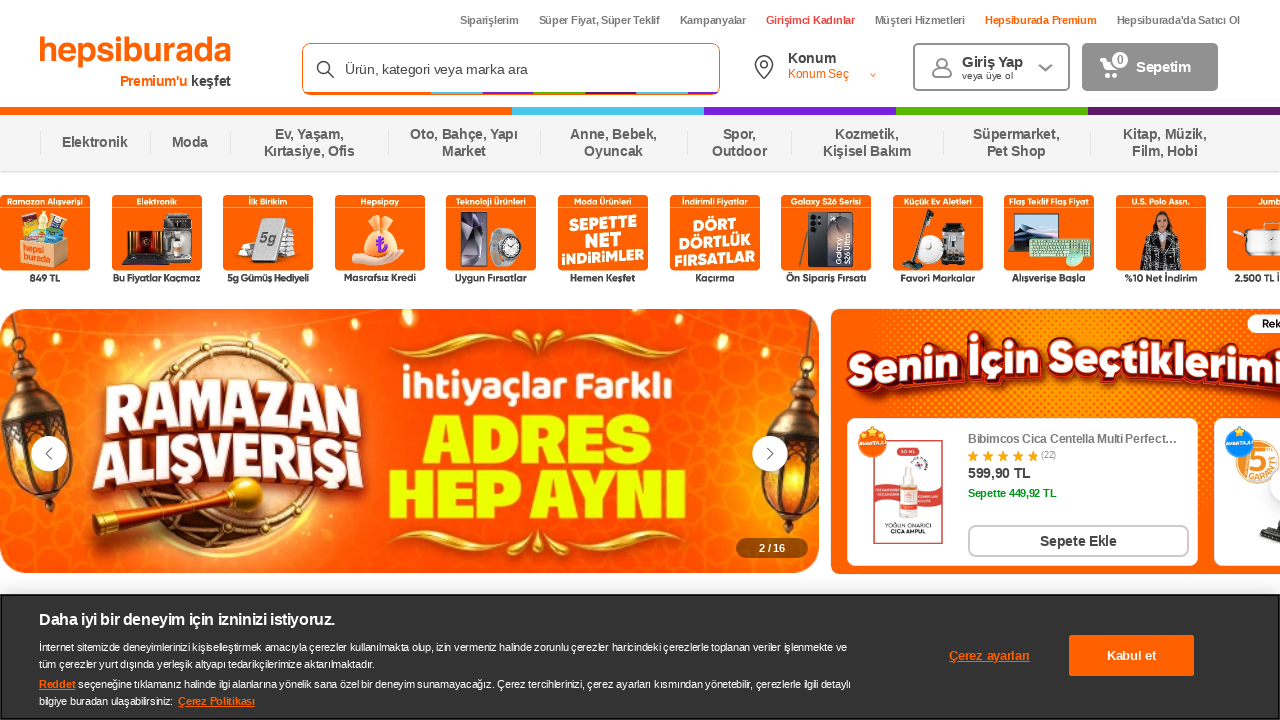

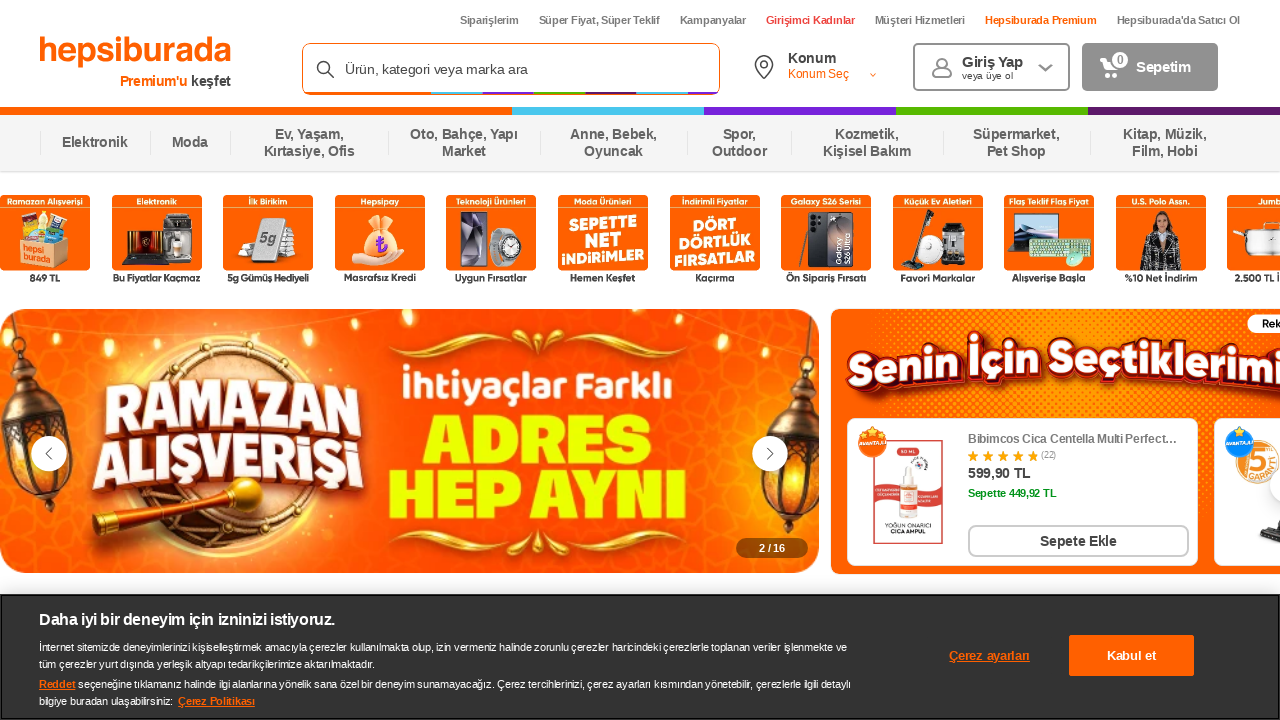